Tests date picker functionality by selecting a specific date (October 17, 2020) using the month dropdown, year dropdown, and day selection on the DemoQA date picker page.

Starting URL: https://demoqa.com/date-picker

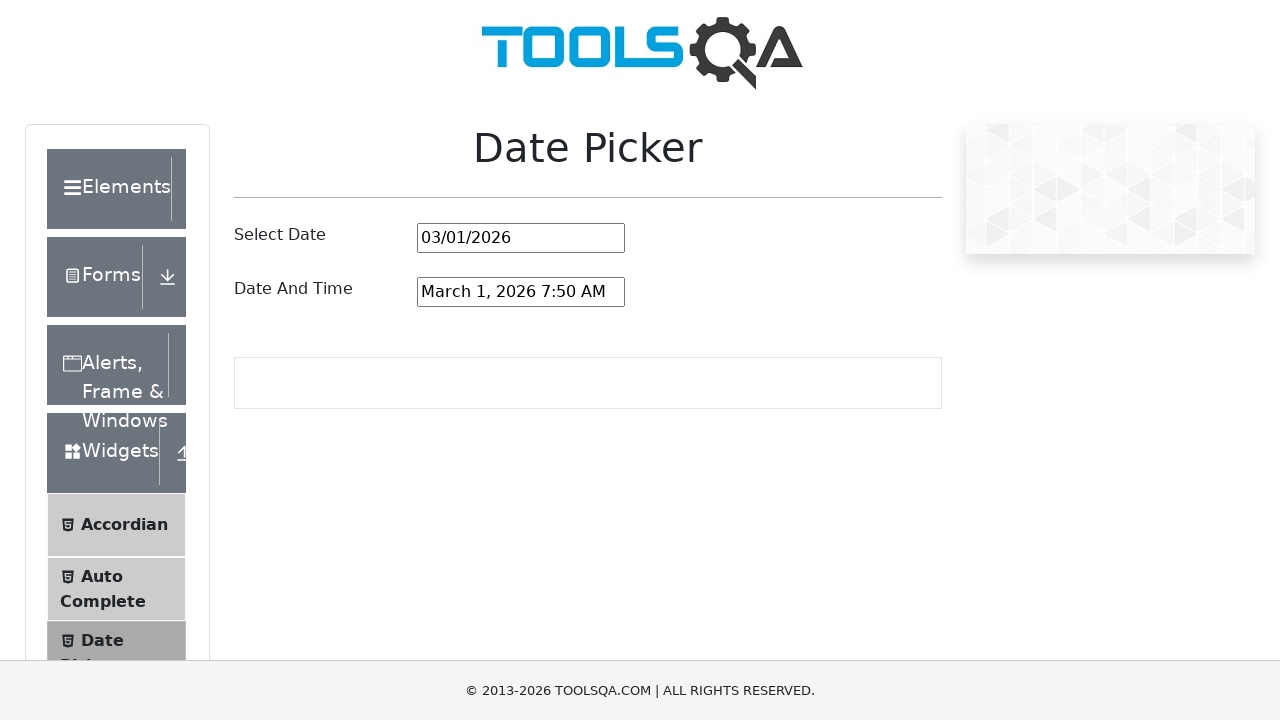

Clicked date picker input to open calendar at (521, 238) on #datePickerMonthYearInput
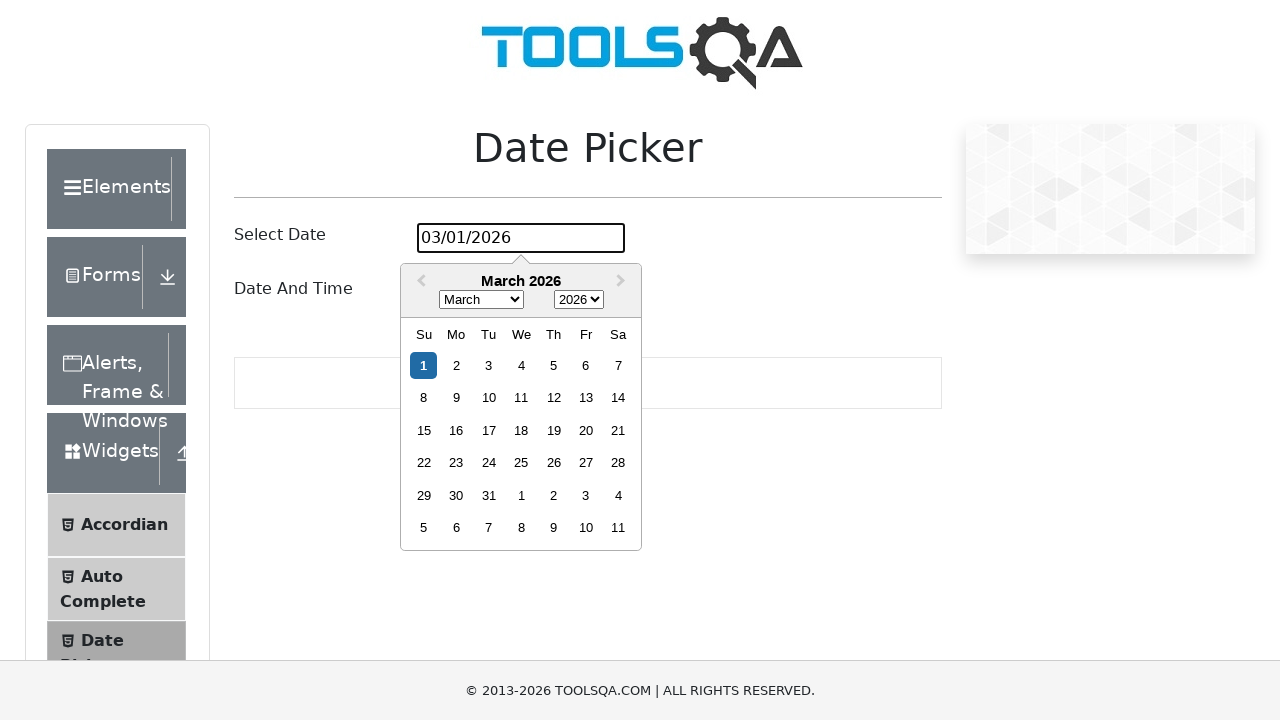

Selected October from month dropdown on select.react-datepicker__month-select
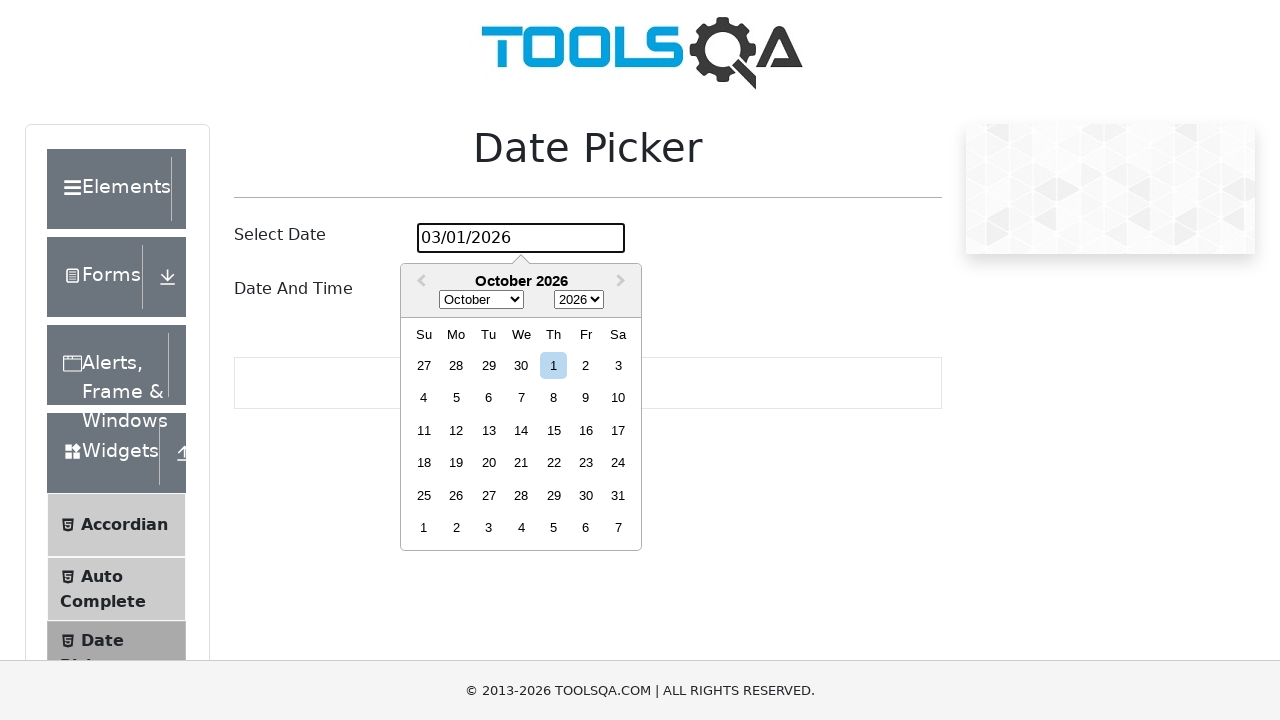

Selected 2020 from year dropdown on select.react-datepicker__year-select
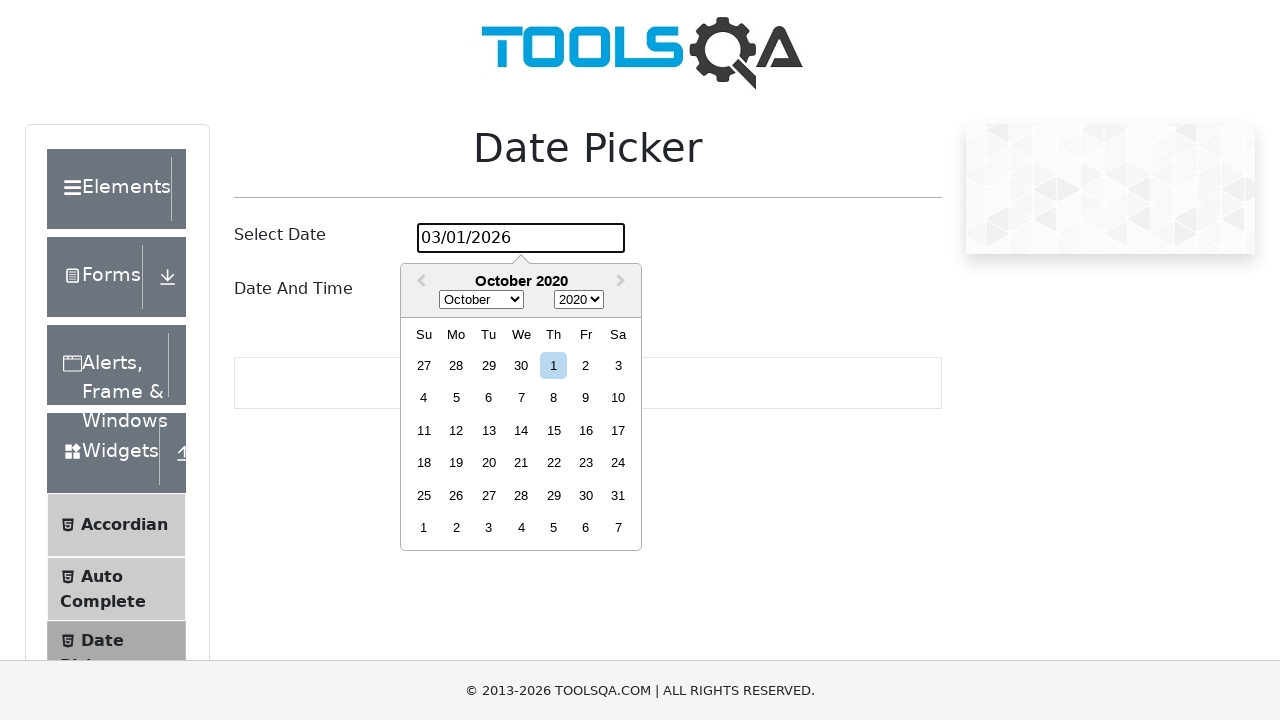

Clicked on day 17 in the calendar at (618, 430) on div.react-datepicker__week div:has-text('17')
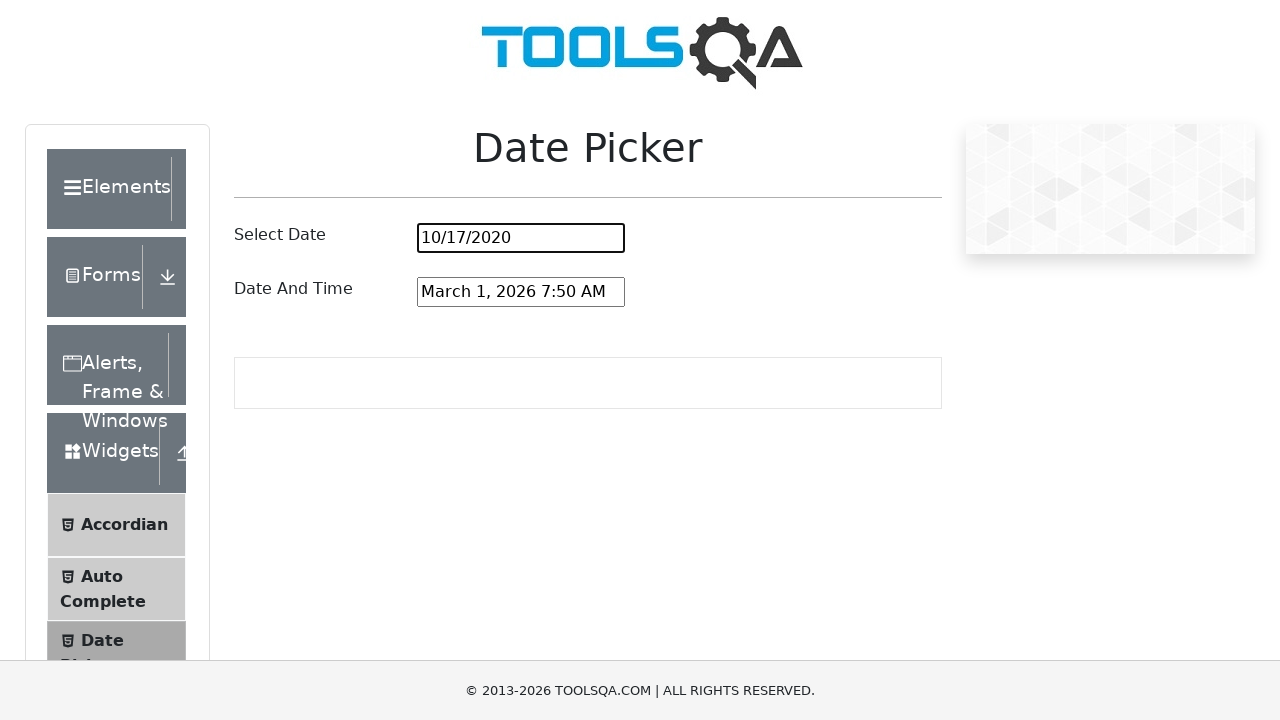

Verified date selection by confirming date and time picker input is visible
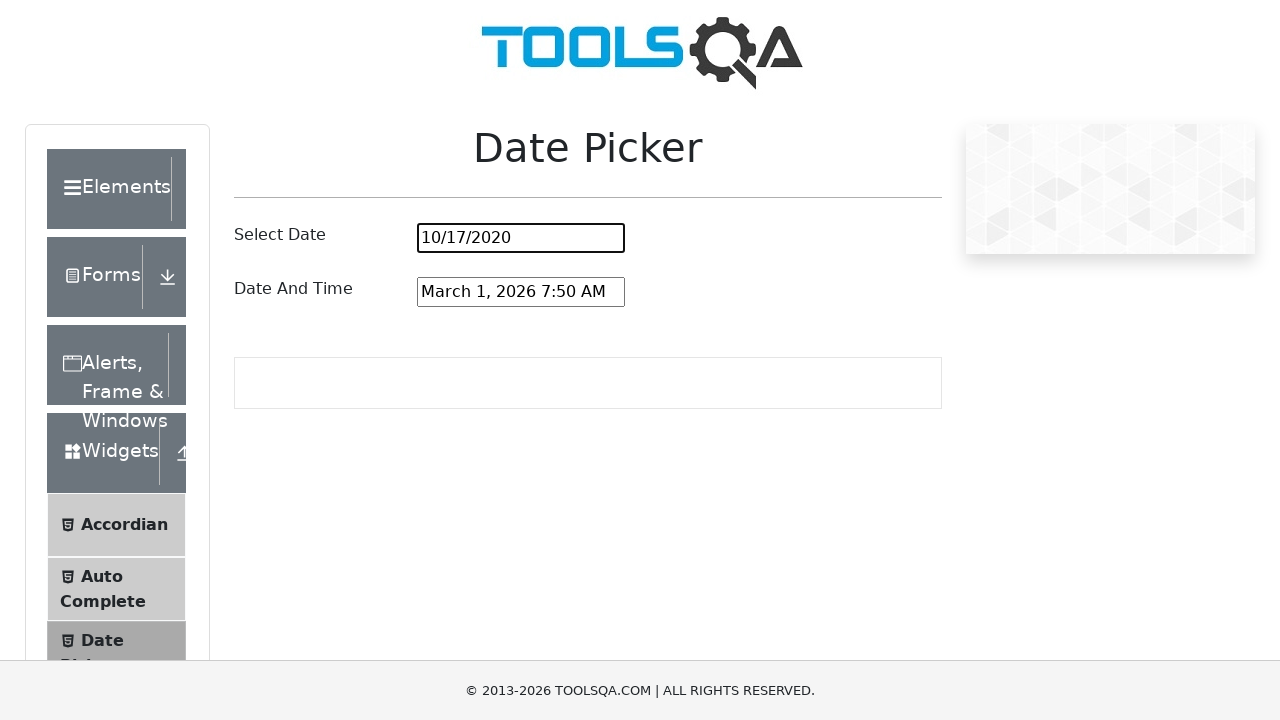

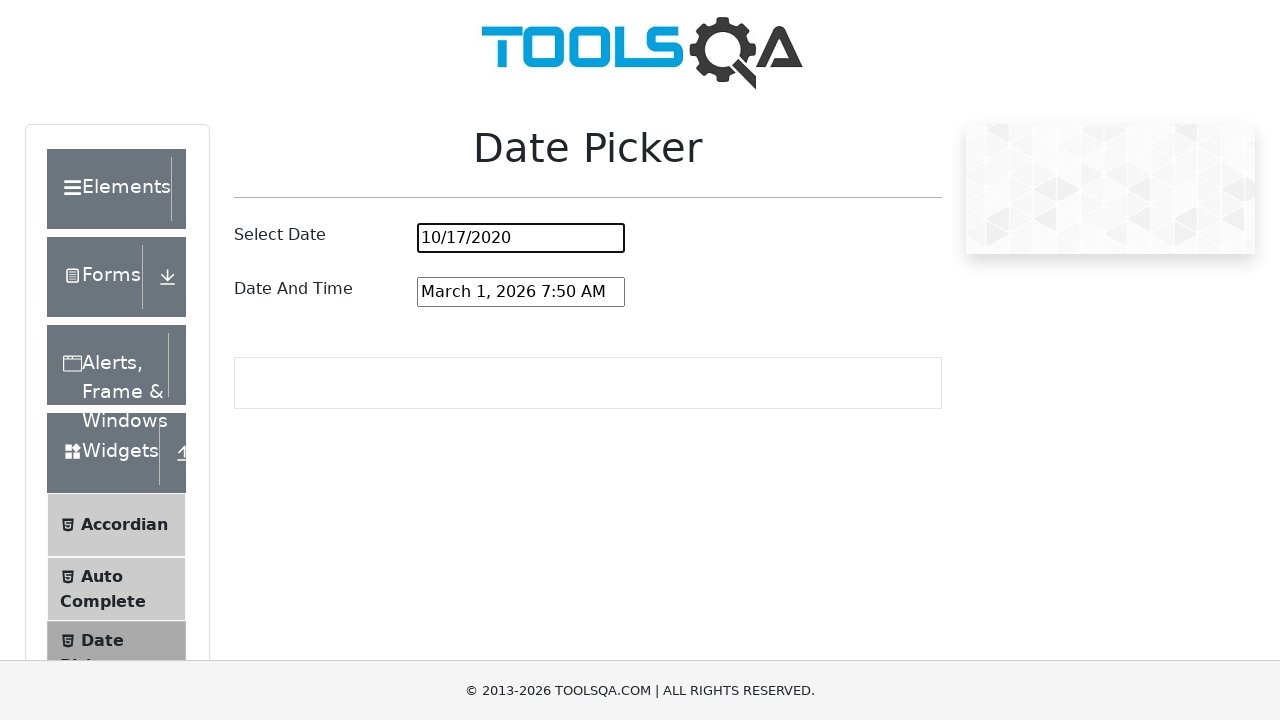